Tests dynamic content loading by clicking a START button and waiting for hidden content to become visible

Starting URL: https://the-internet.herokuapp.com/dynamic_loading/1

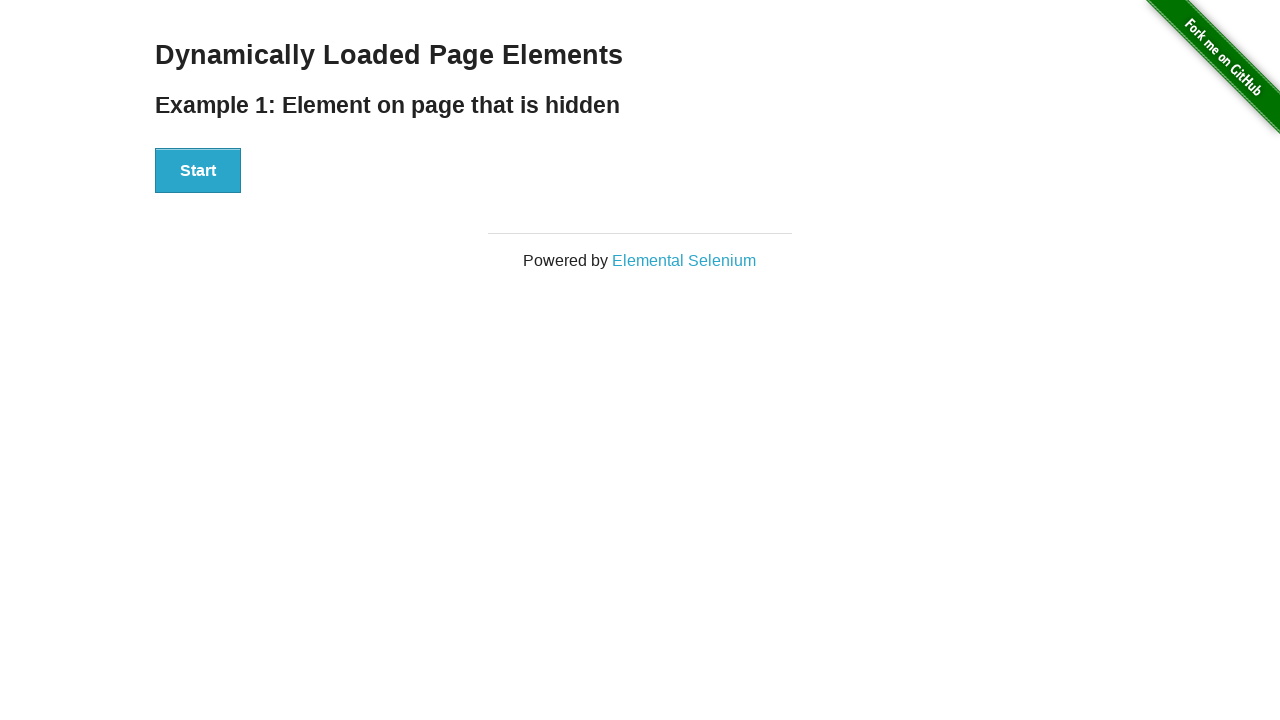

Clicked START button to trigger dynamic content loading at (198, 171) on [id='start'] button
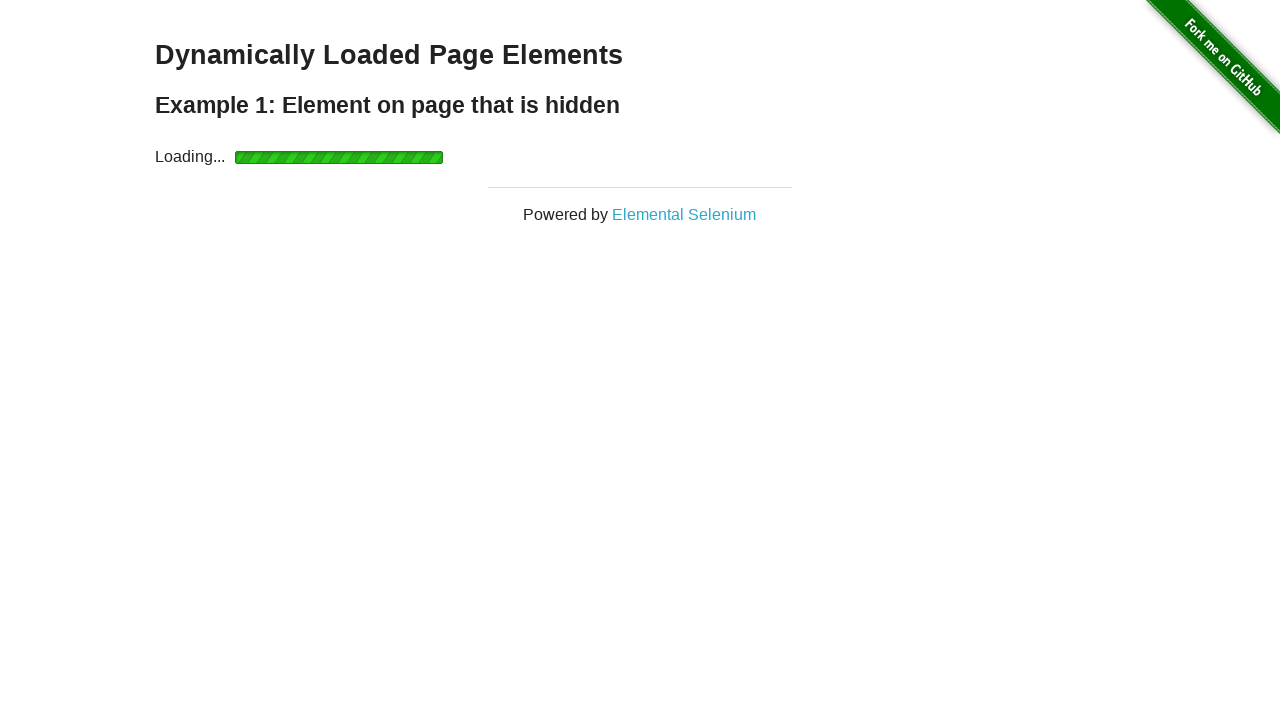

Dynamic content became visible after waiting up to 30 seconds
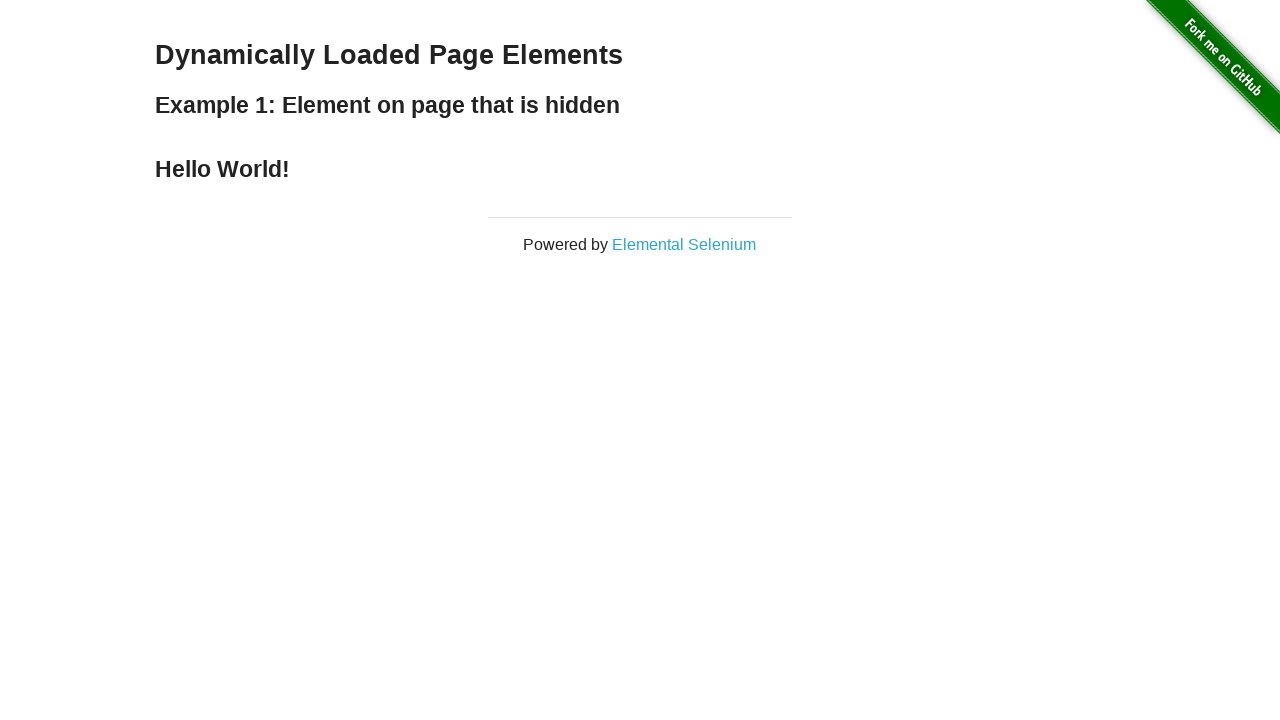

Extracted revealed text: Hello World!
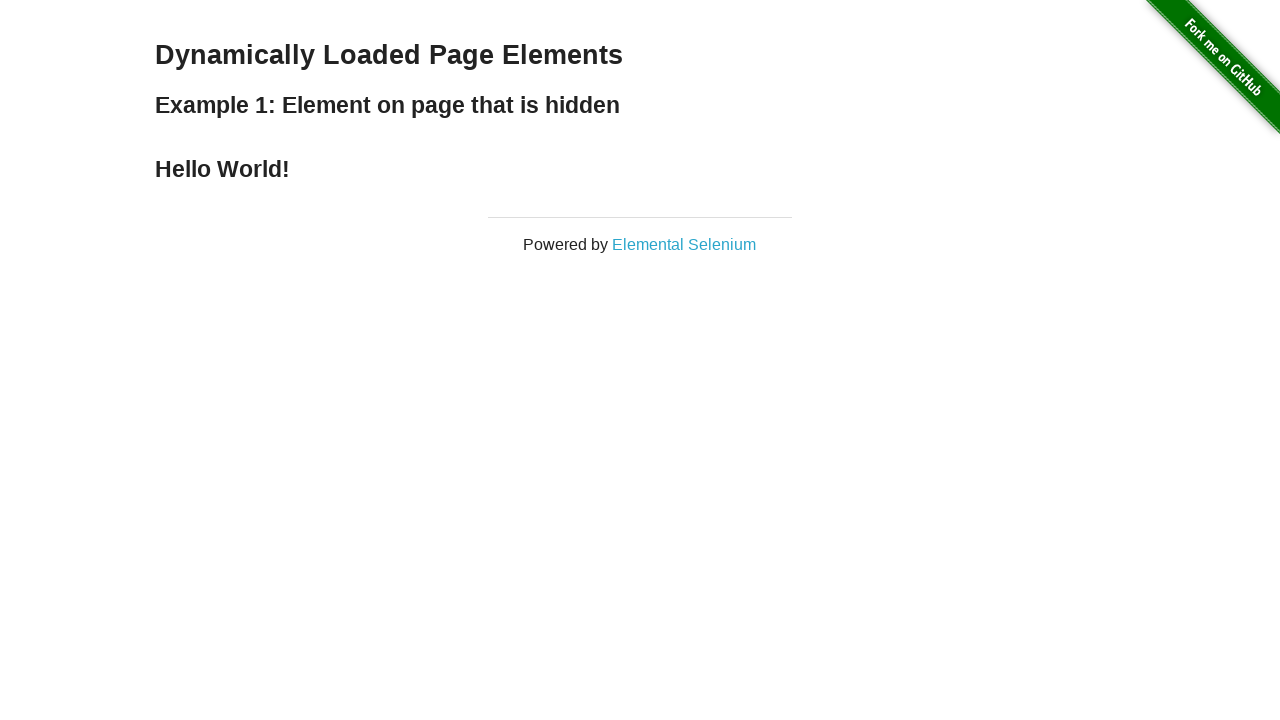

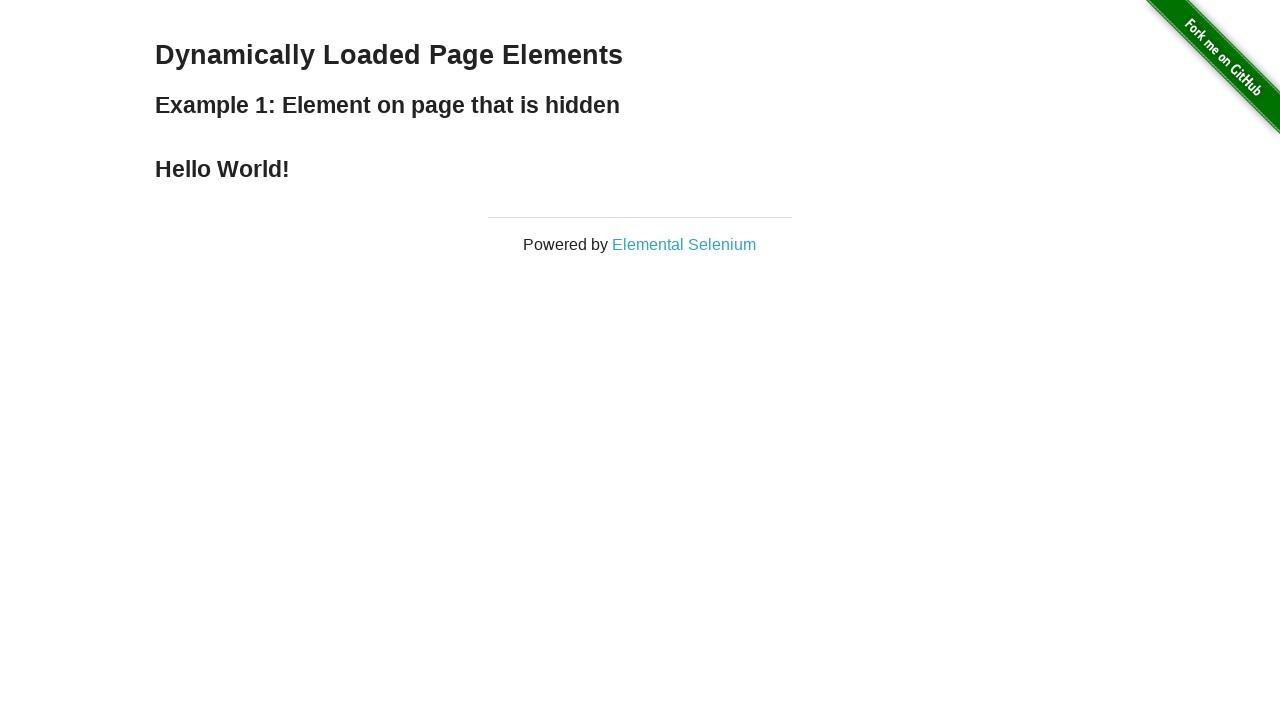